Tests filtering to display only completed items

Starting URL: https://demo.playwright.dev/todomvc

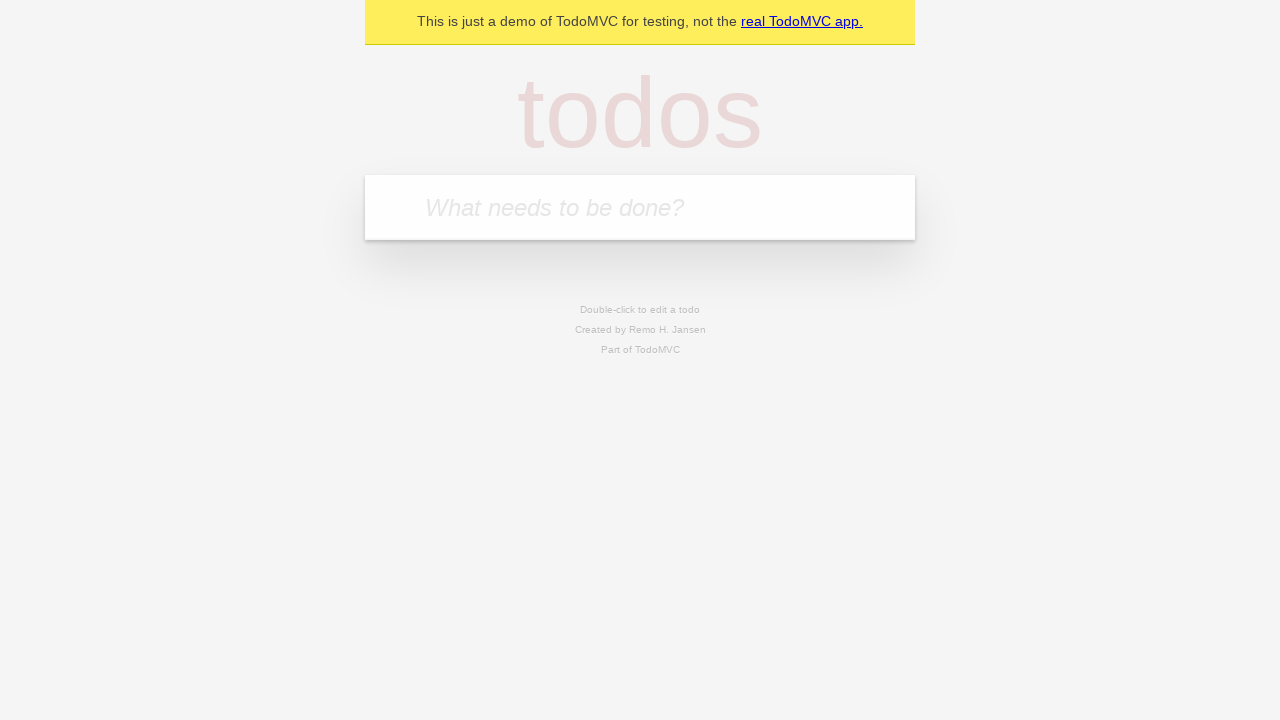

Filled todo input with 'buy some cheese' on internal:attr=[placeholder="What needs to be done?"i]
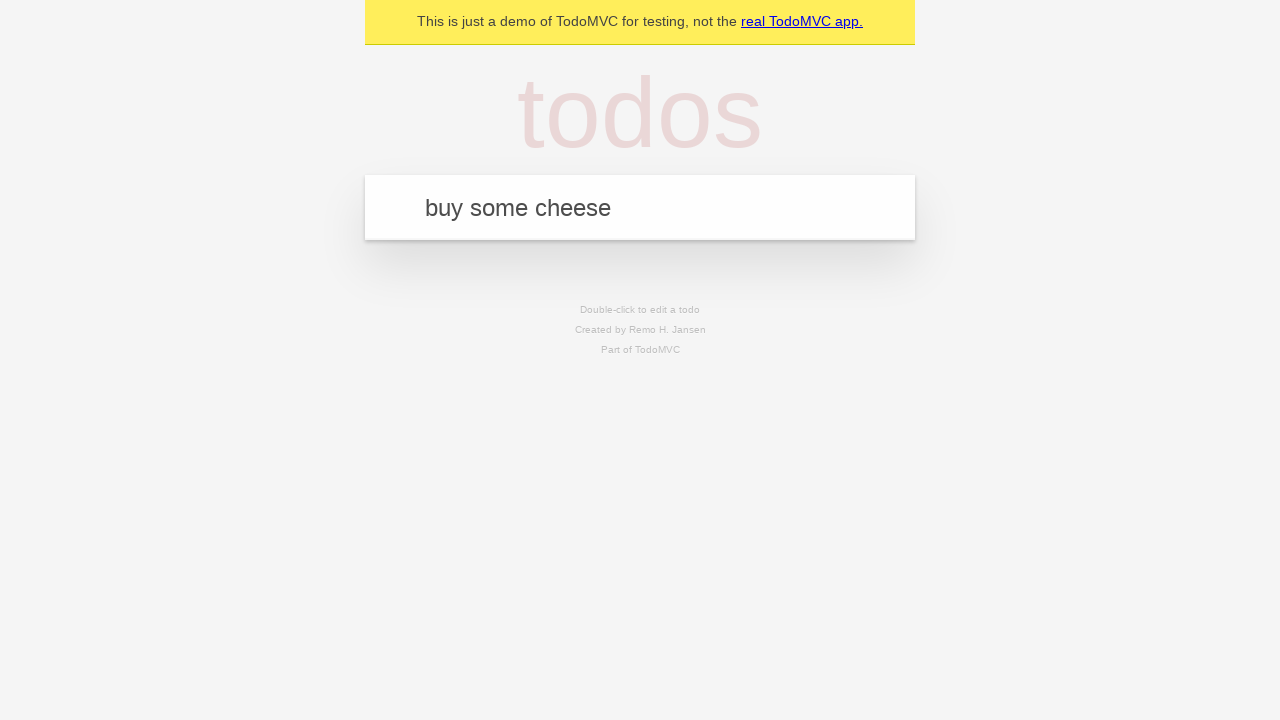

Pressed Enter to create todo 'buy some cheese' on internal:attr=[placeholder="What needs to be done?"i]
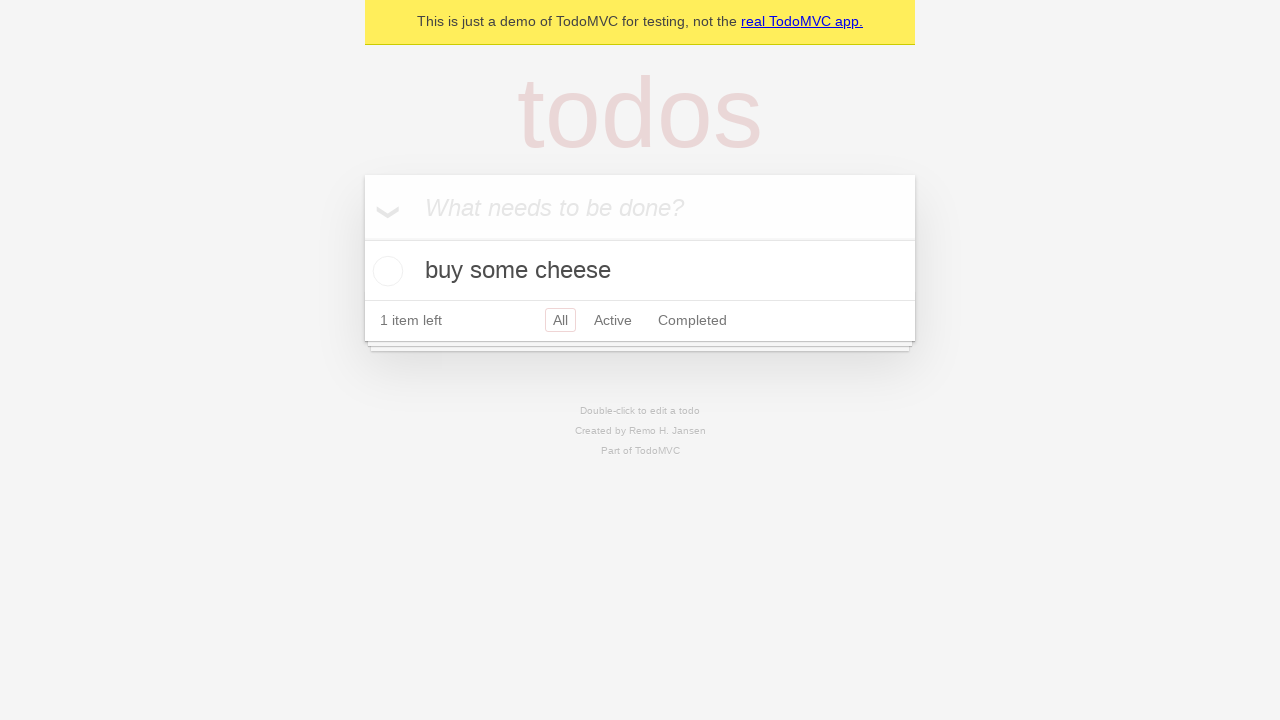

Filled todo input with 'feed the cat' on internal:attr=[placeholder="What needs to be done?"i]
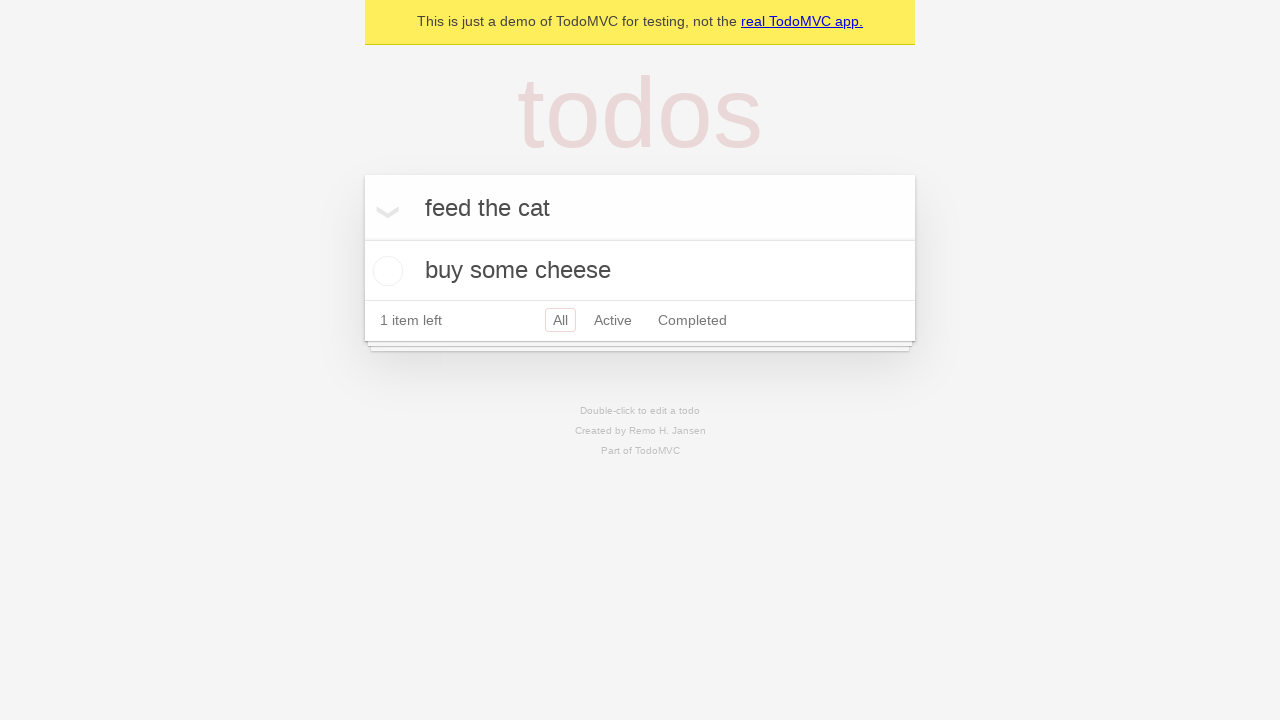

Pressed Enter to create todo 'feed the cat' on internal:attr=[placeholder="What needs to be done?"i]
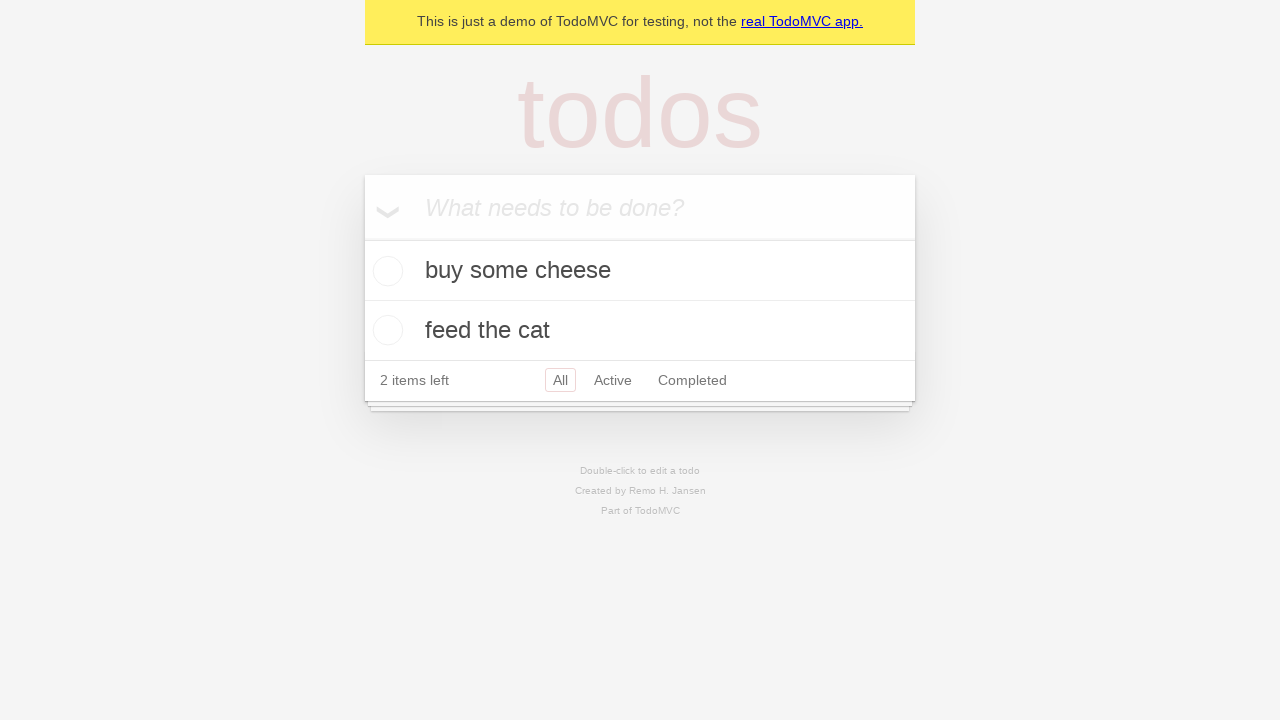

Filled todo input with 'book a doctors appointment' on internal:attr=[placeholder="What needs to be done?"i]
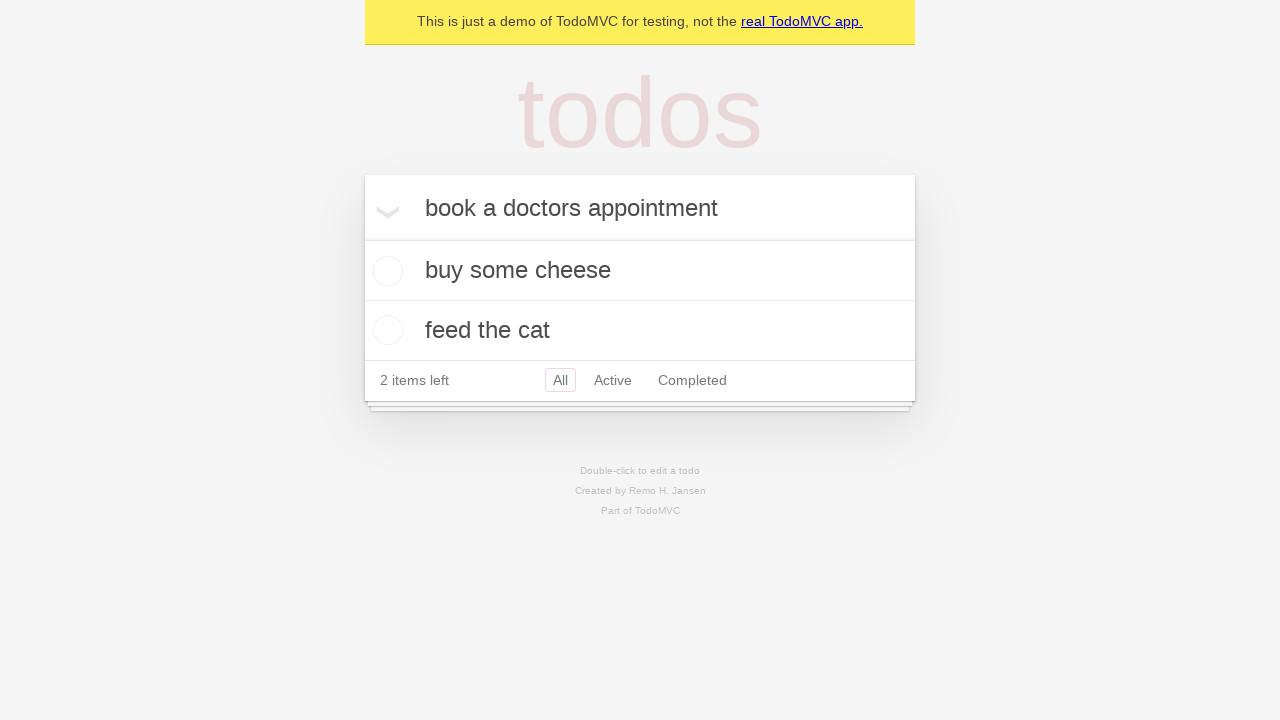

Pressed Enter to create todo 'book a doctors appointment' on internal:attr=[placeholder="What needs to be done?"i]
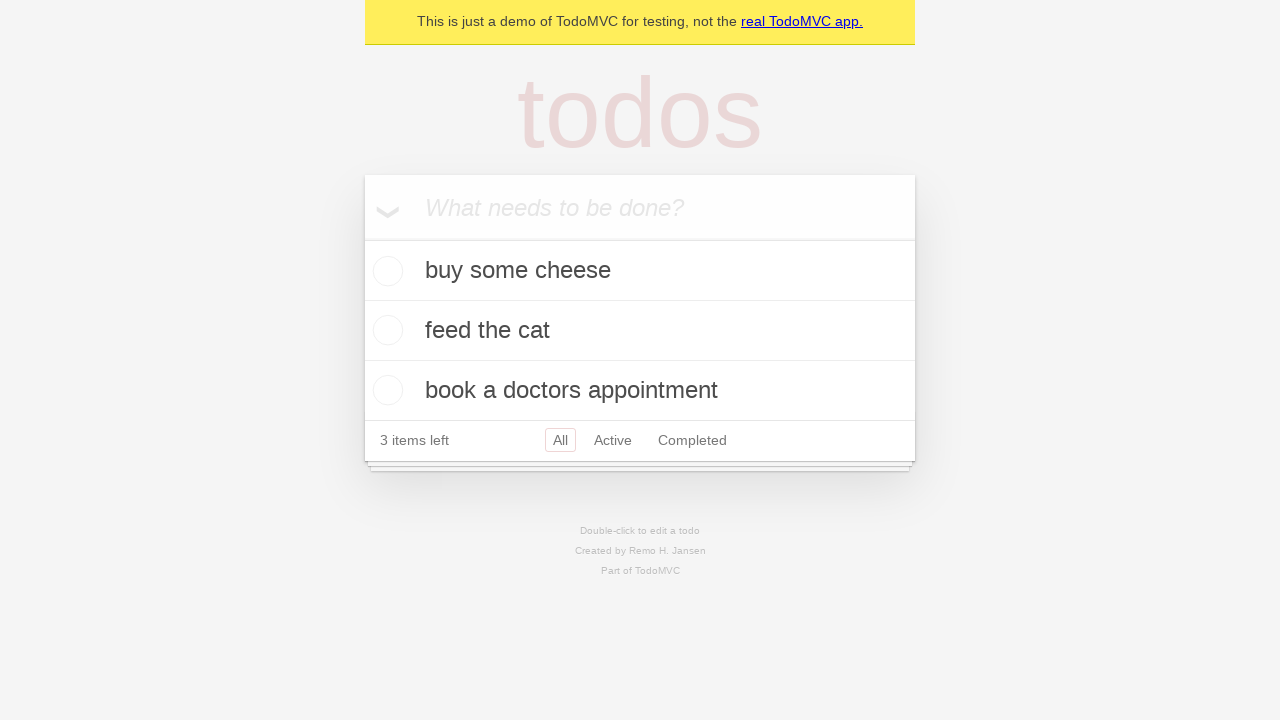

Checked the second todo item as completed at (385, 330) on .todo-list li .toggle >> nth=1
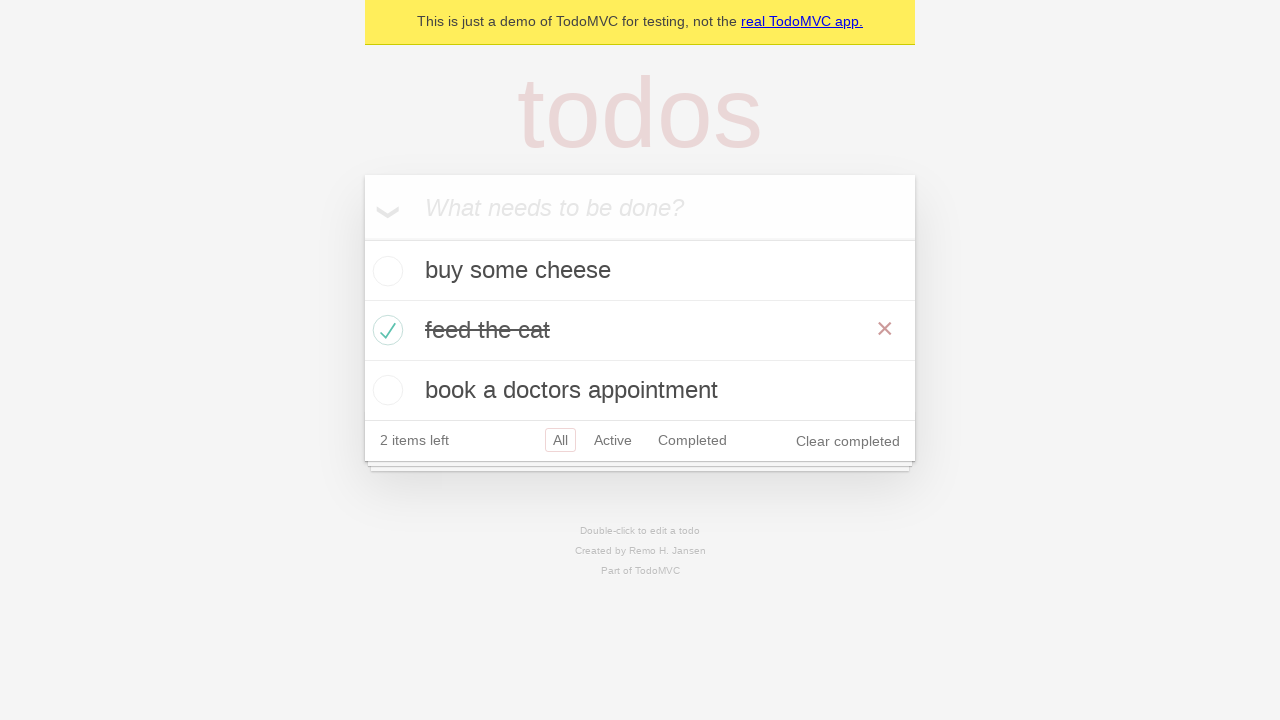

Clicked Completed filter to display only completed items at (692, 440) on internal:role=link[name="Completed"i]
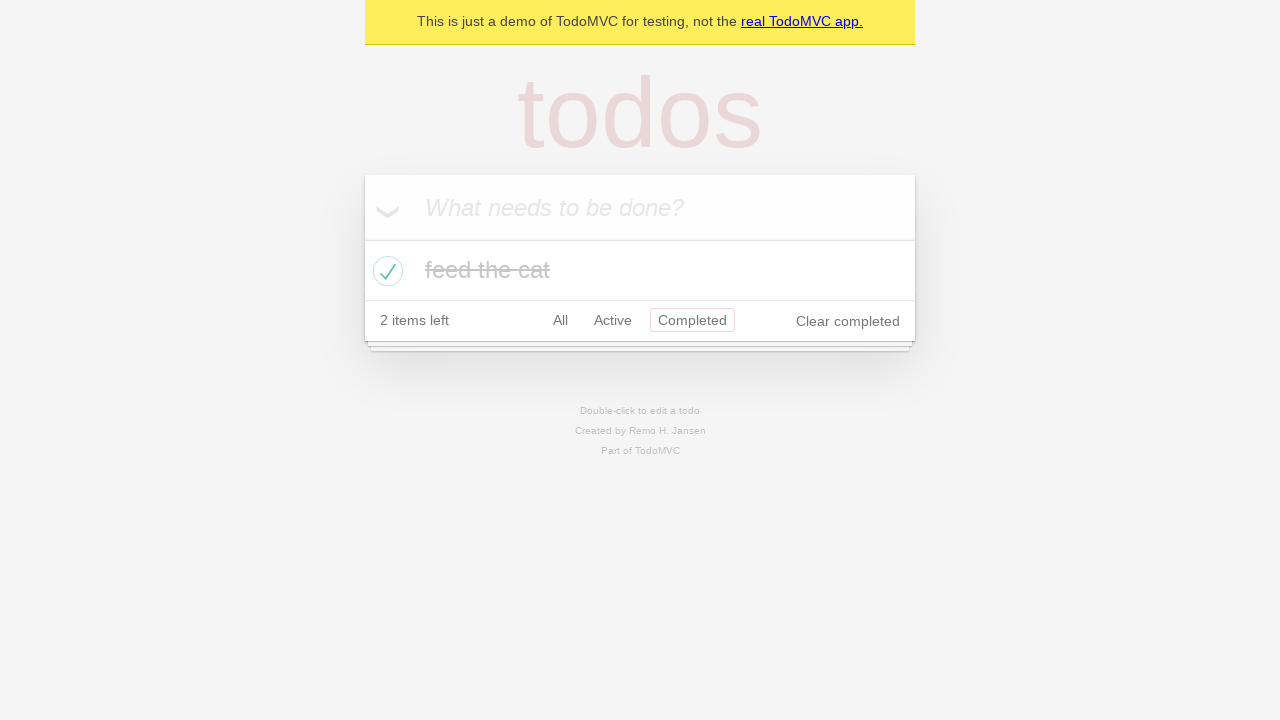

Waited for filtered view to display only 1 completed item
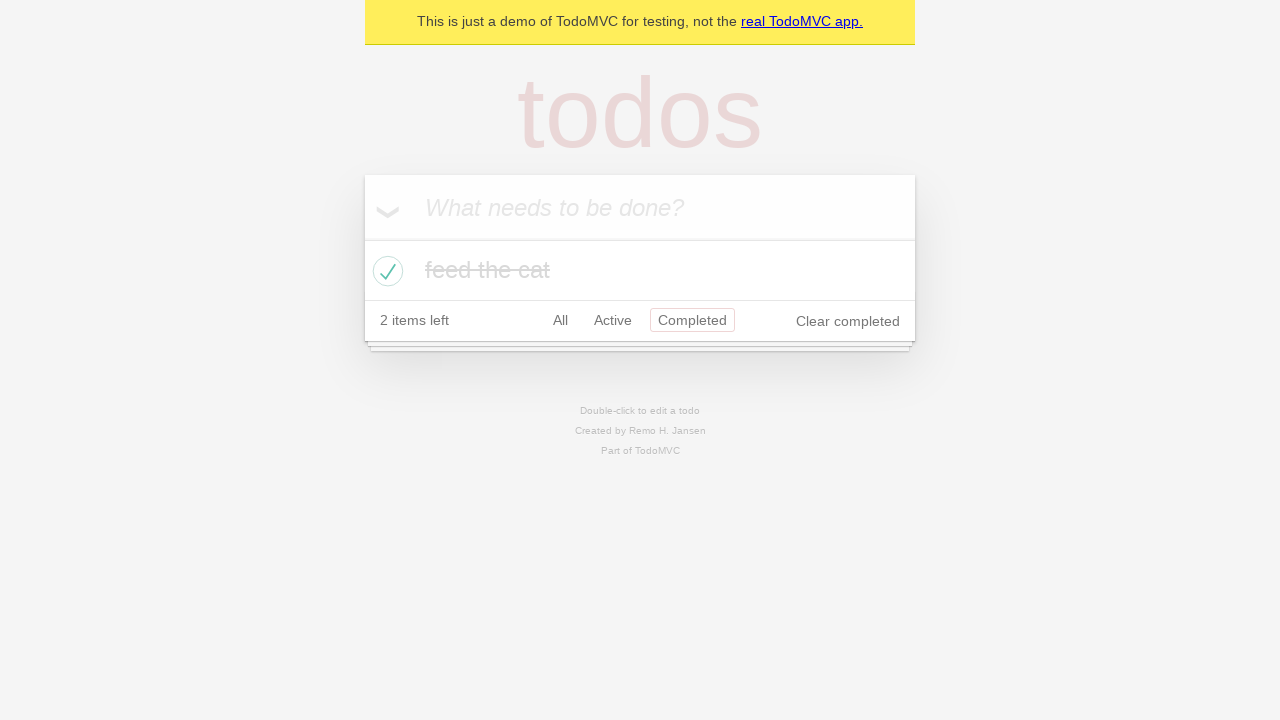

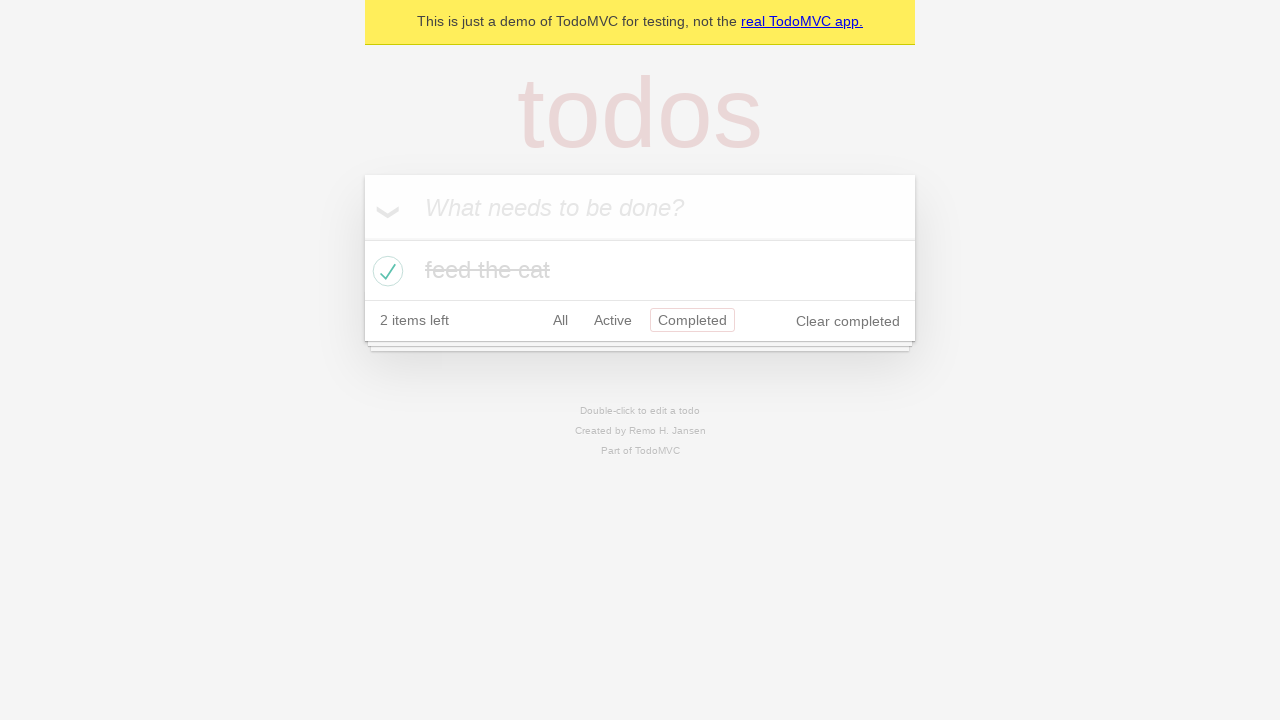